Tests page load with timeout configurations

Starting URL: https://otus.ru

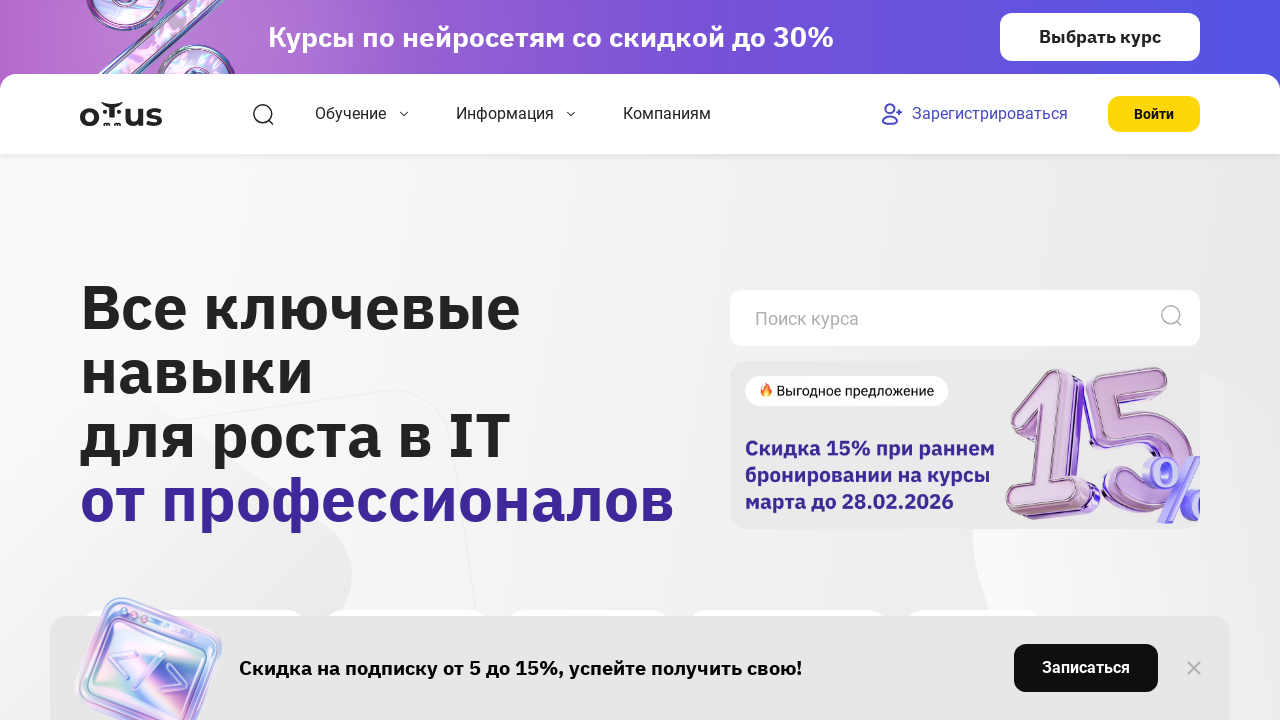

Initial page load at https://otus.ru with default timeout configuration
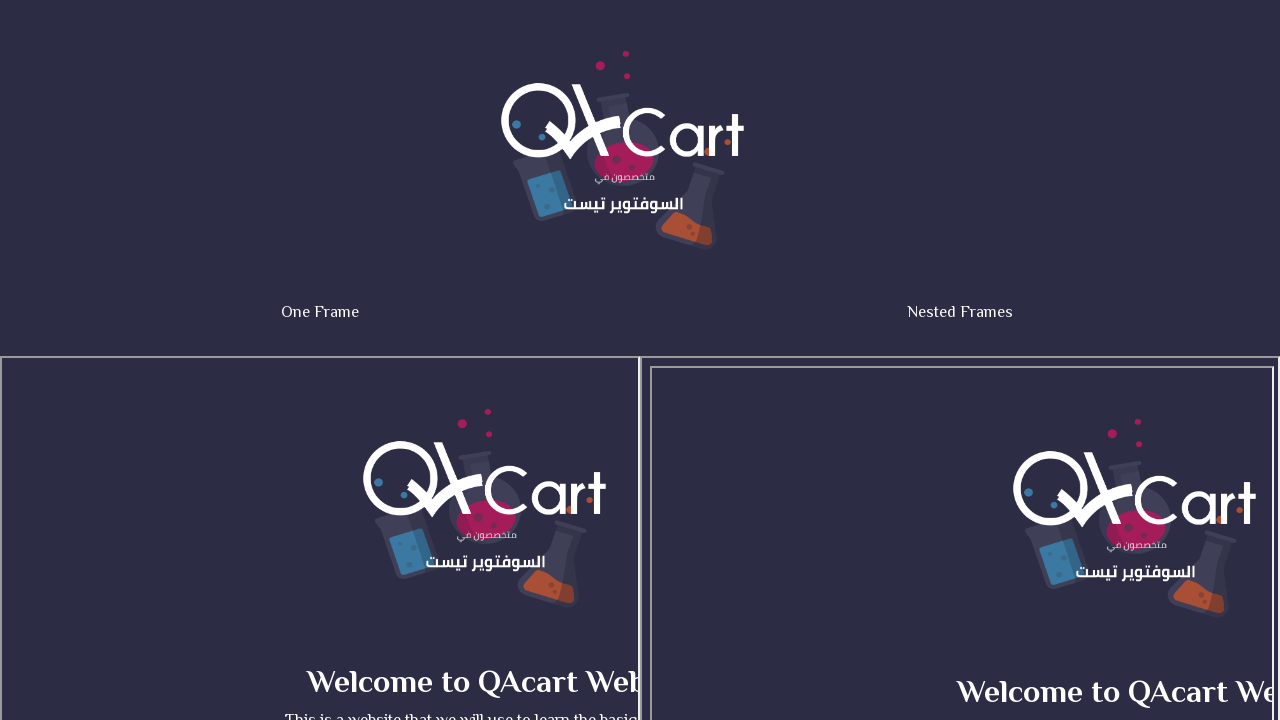

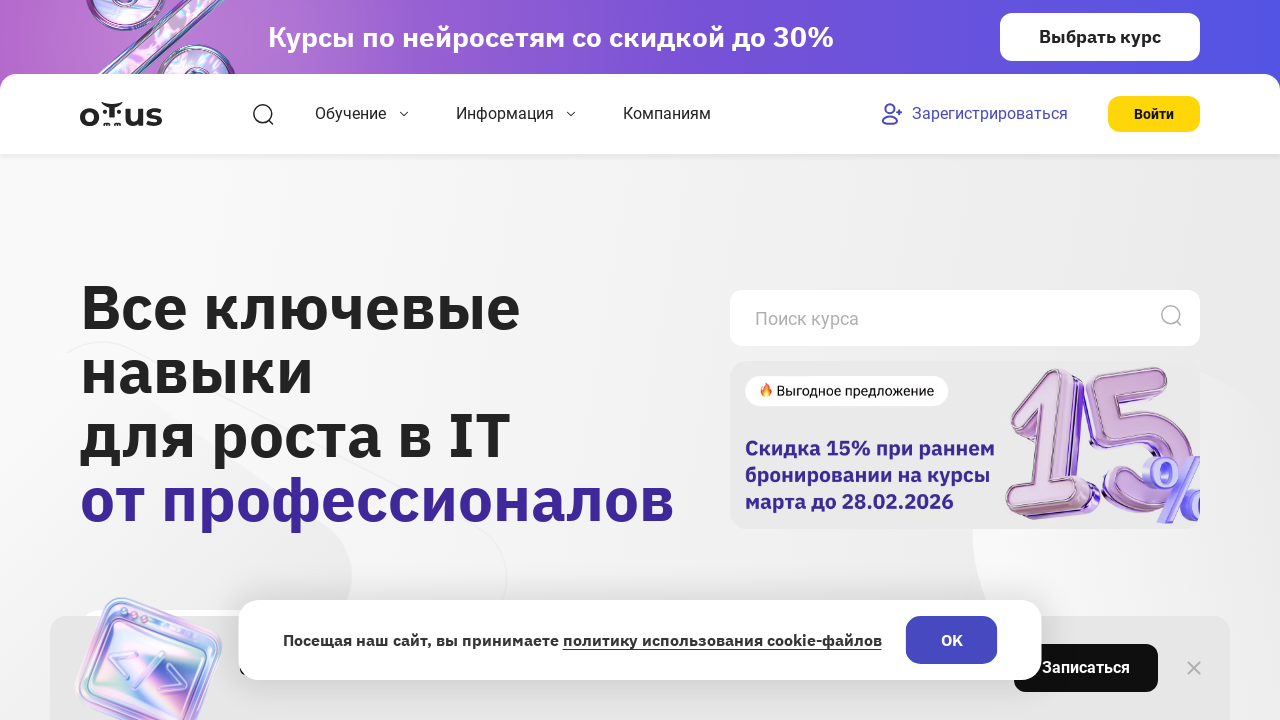